Tests the BlazeDemo travel agency homepage by verifying the welcome heading, clicking on the vacation link, checking the vacation page title, and navigating back to the home page.

Starting URL: https://blazedemo.com/index.php

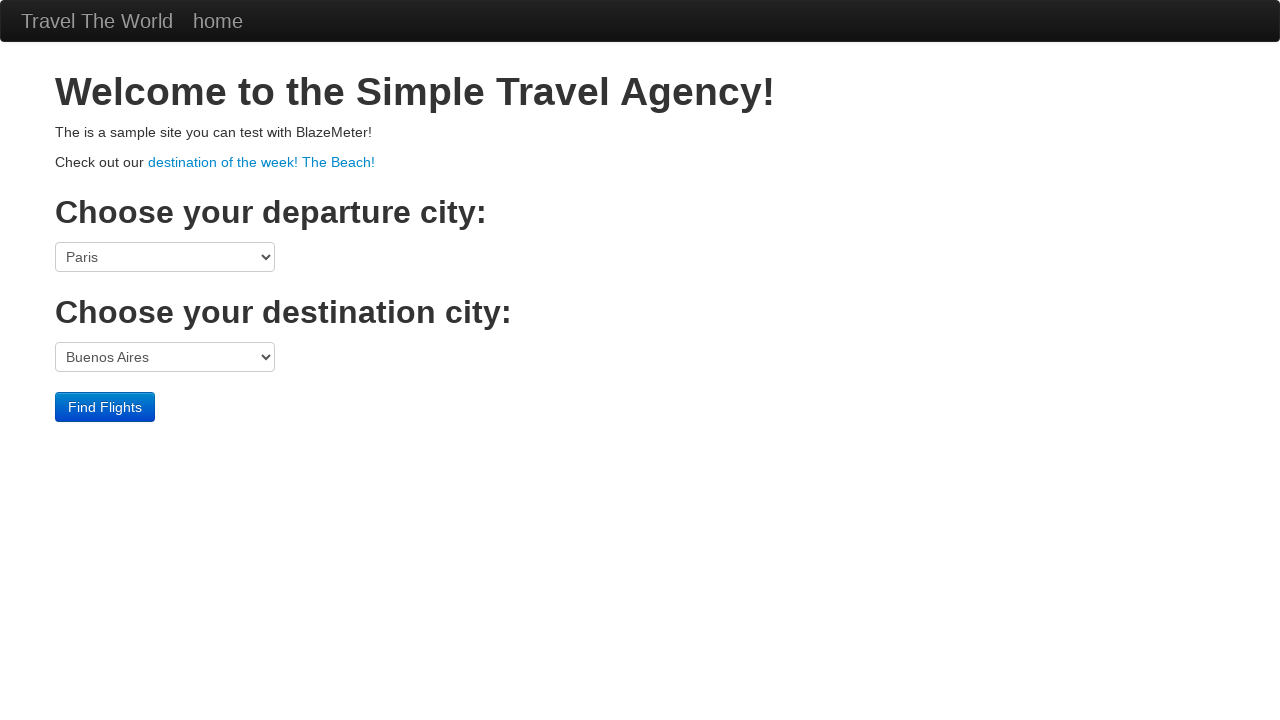

Retrieved the main heading text content
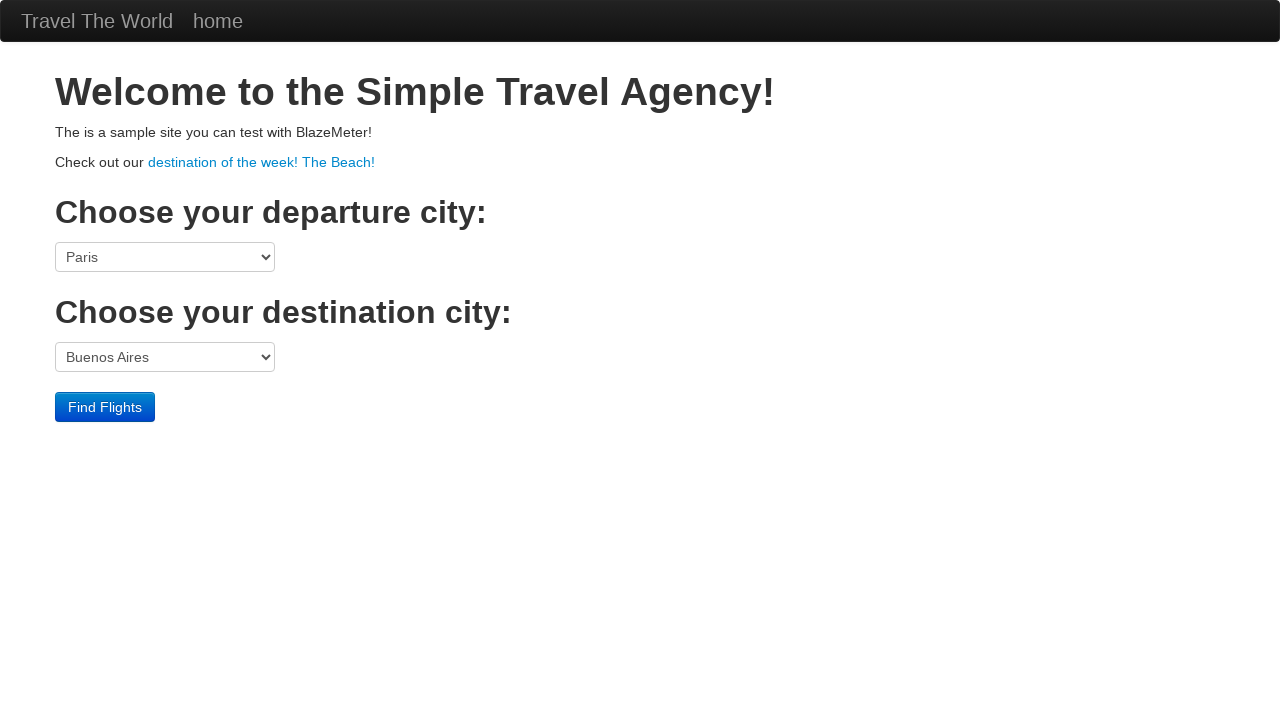

Verified welcome heading is correct
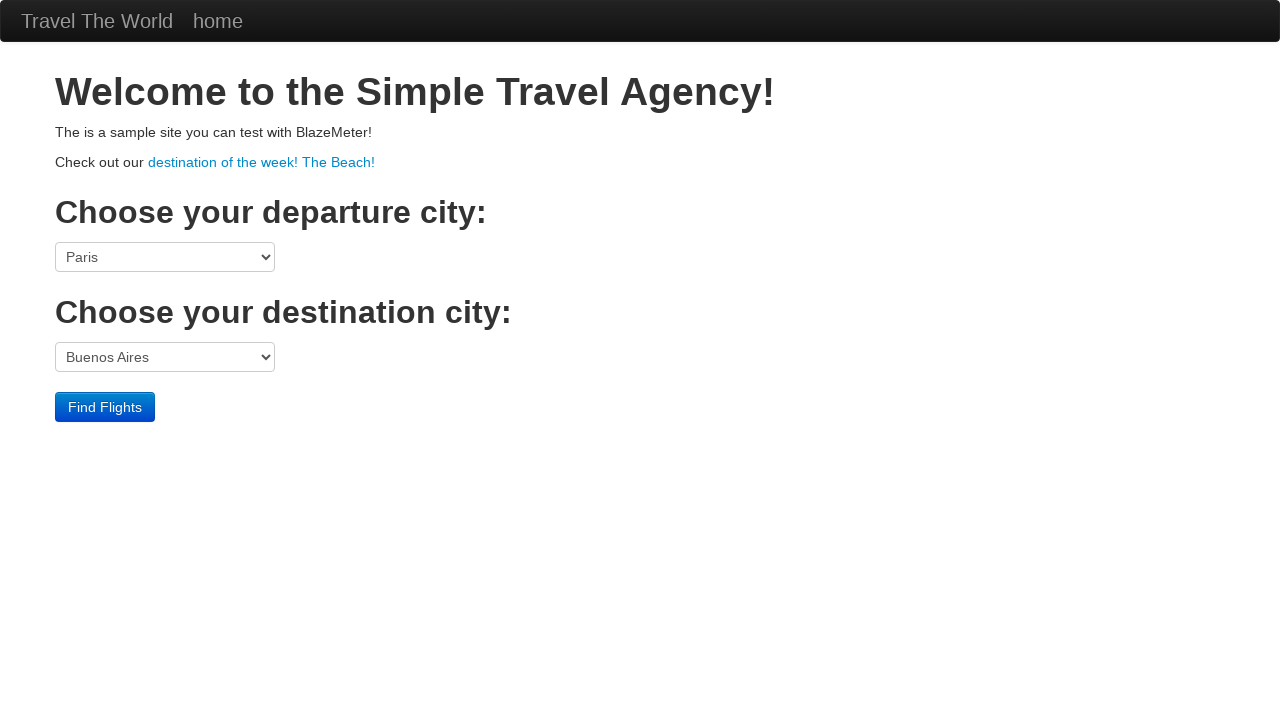

Clicked on vacation hyperlink at (262, 162) on a[href='vacation.html']
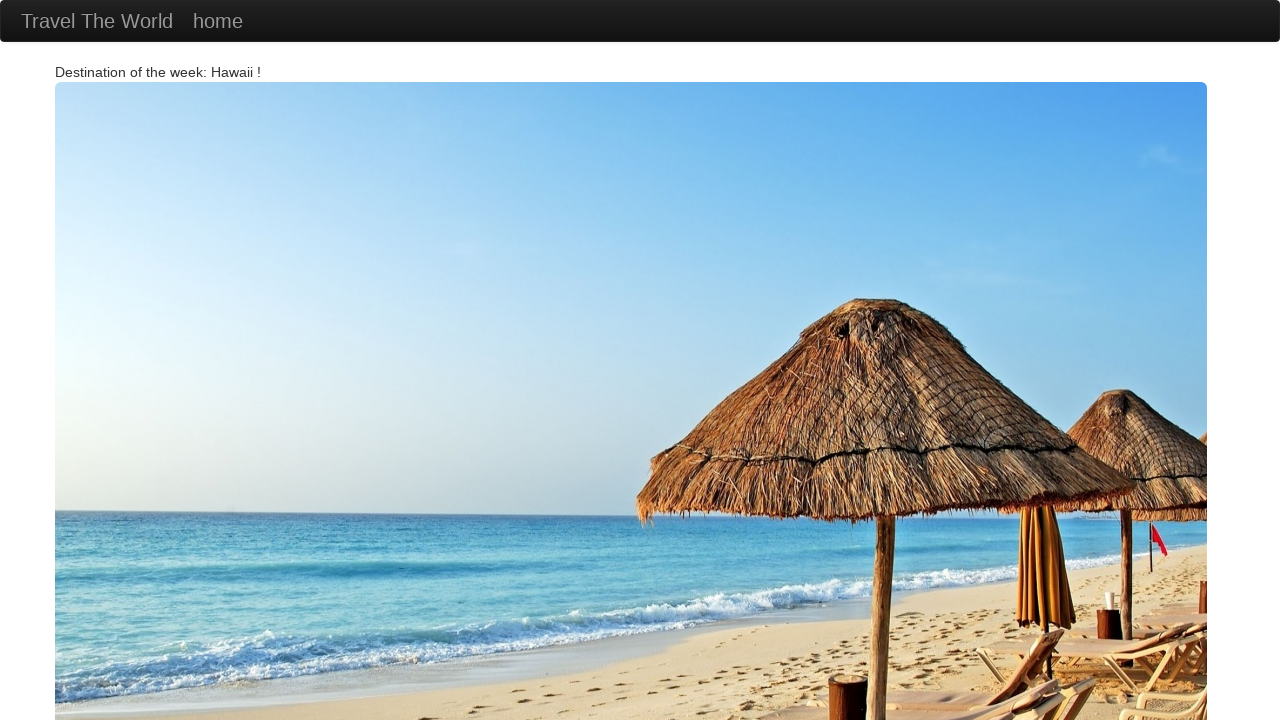

Verified vacation page title contains 'vacation'
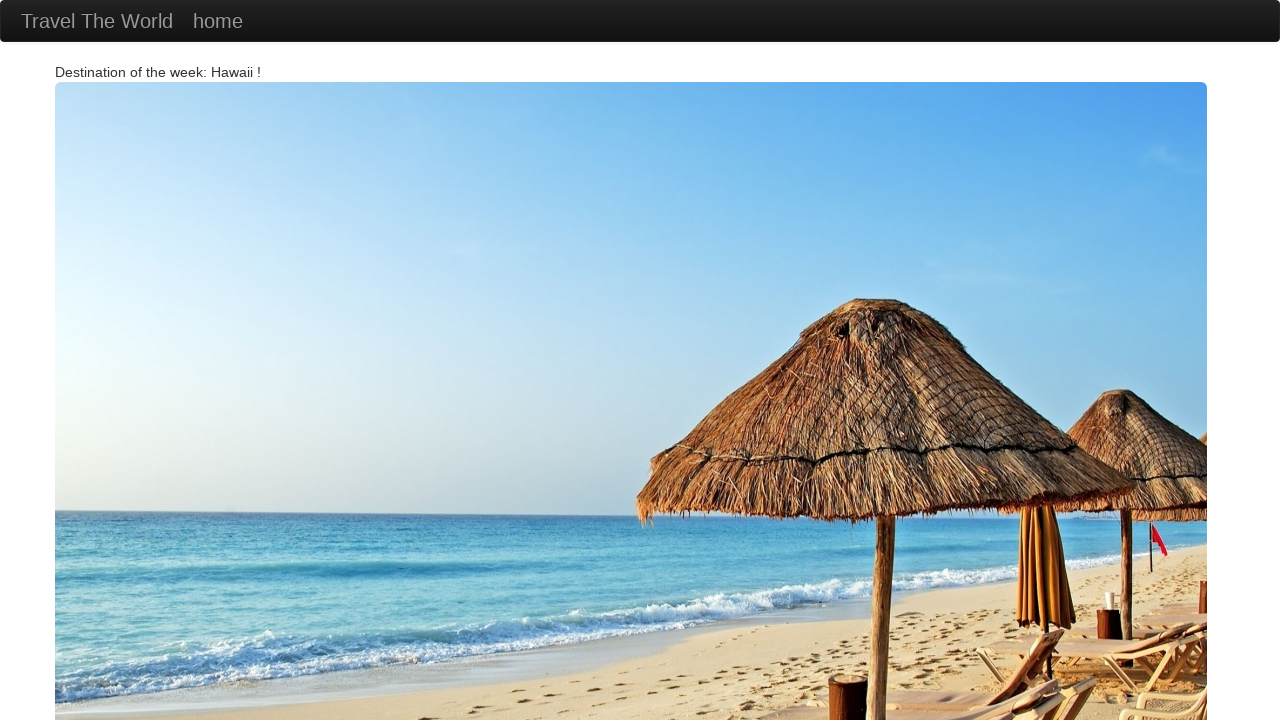

Navigated back to home page
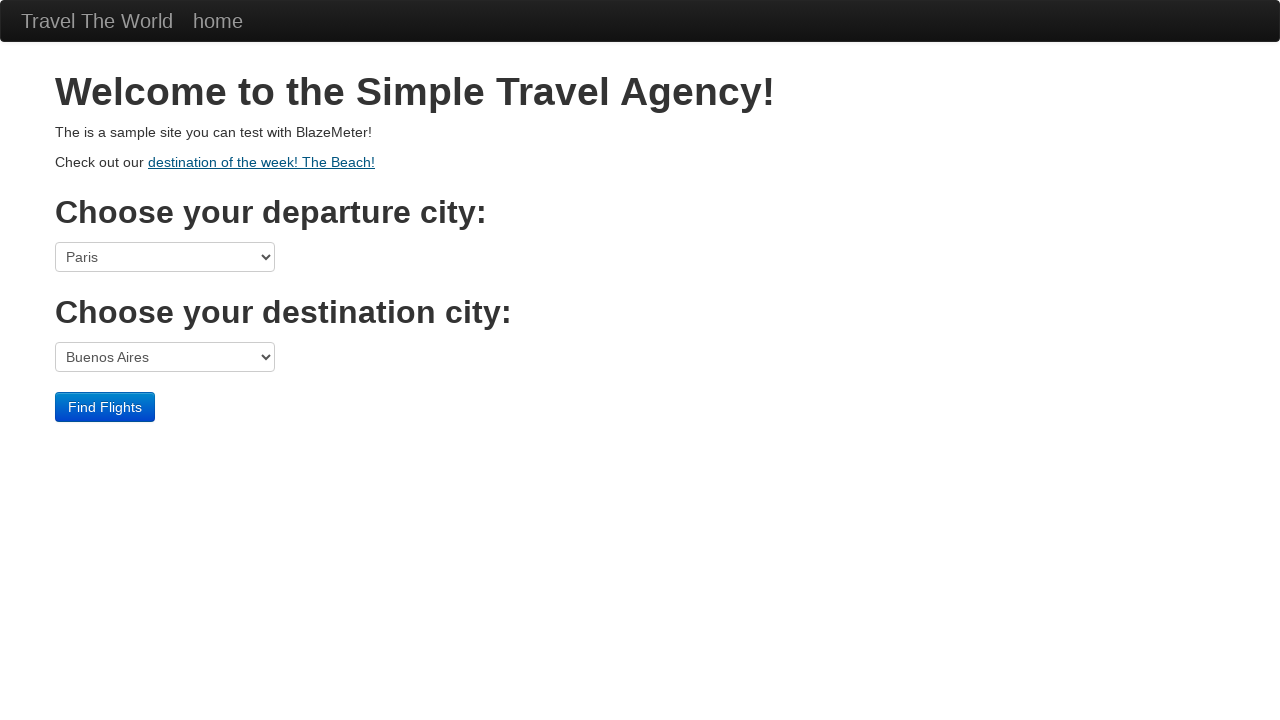

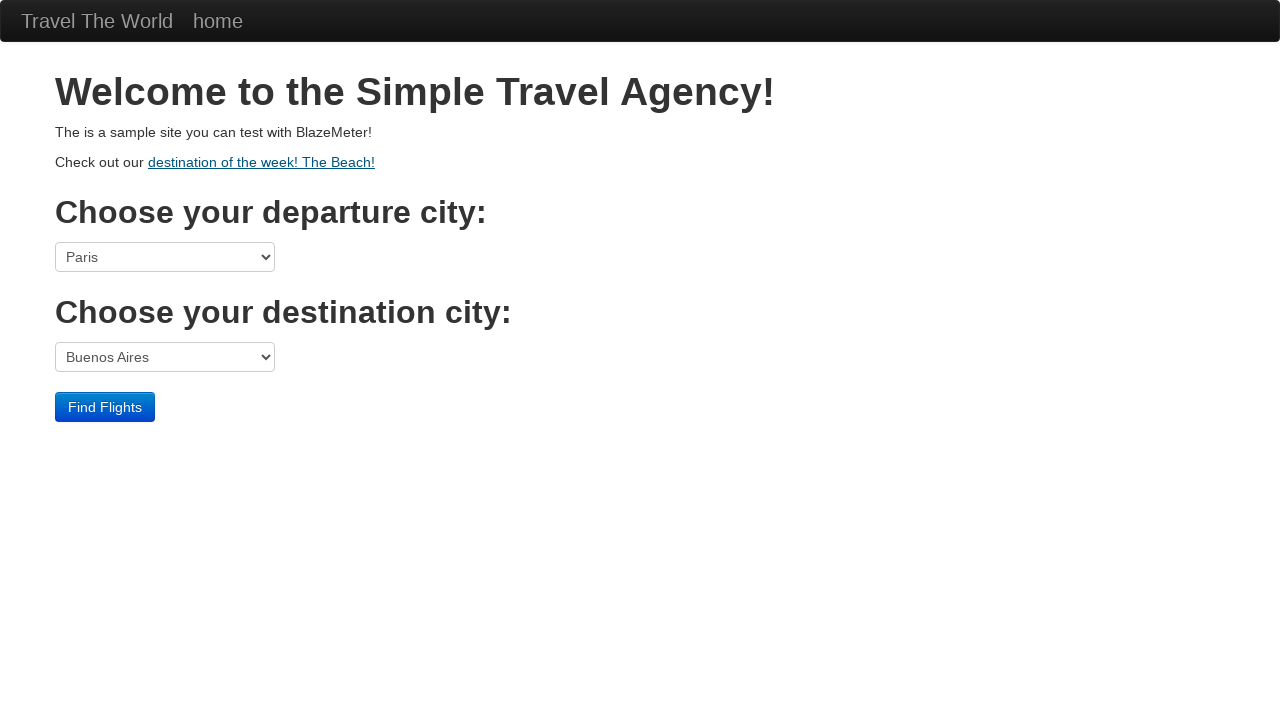